Tests dynamic loading functionality by clicking a button and waiting for content to appear with the text "Hello World!"

Starting URL: https://the-internet.herokuapp.com/dynamic_loading/1

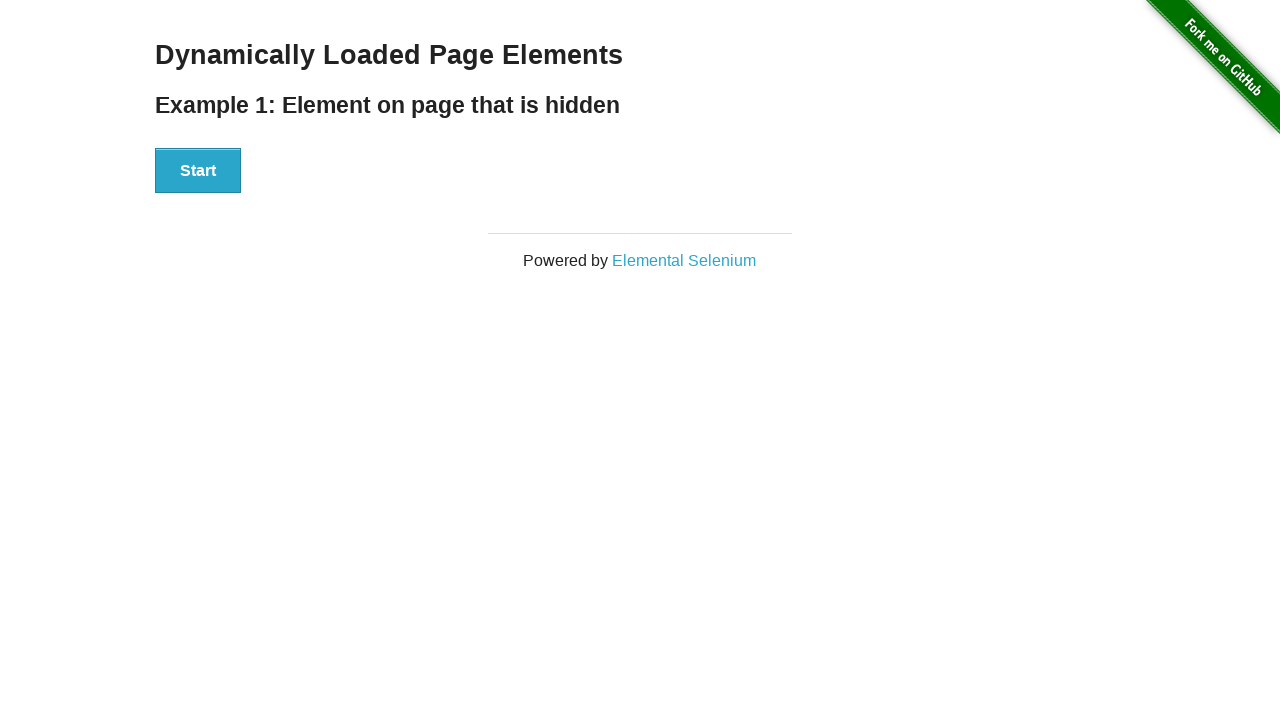

Clicked start button to trigger dynamic loading at (198, 171) on xpath=//*[@id="start"]/button
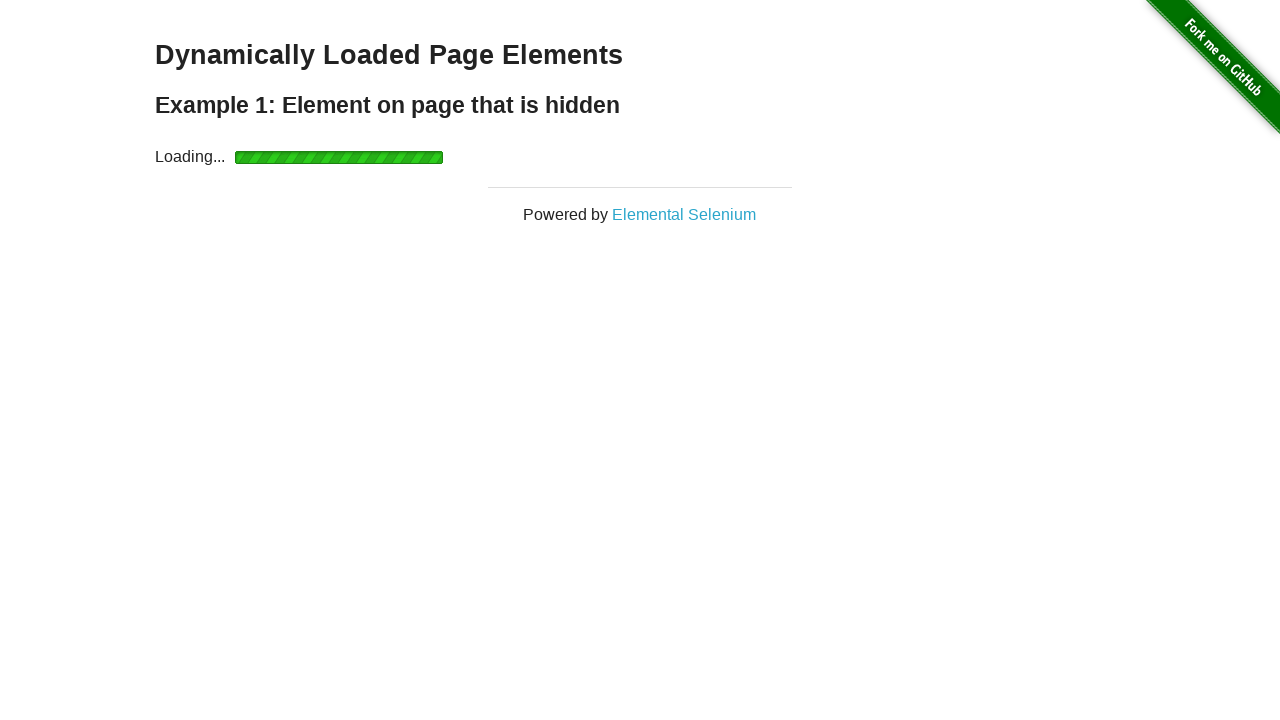

Waited for dynamically loaded content to appear
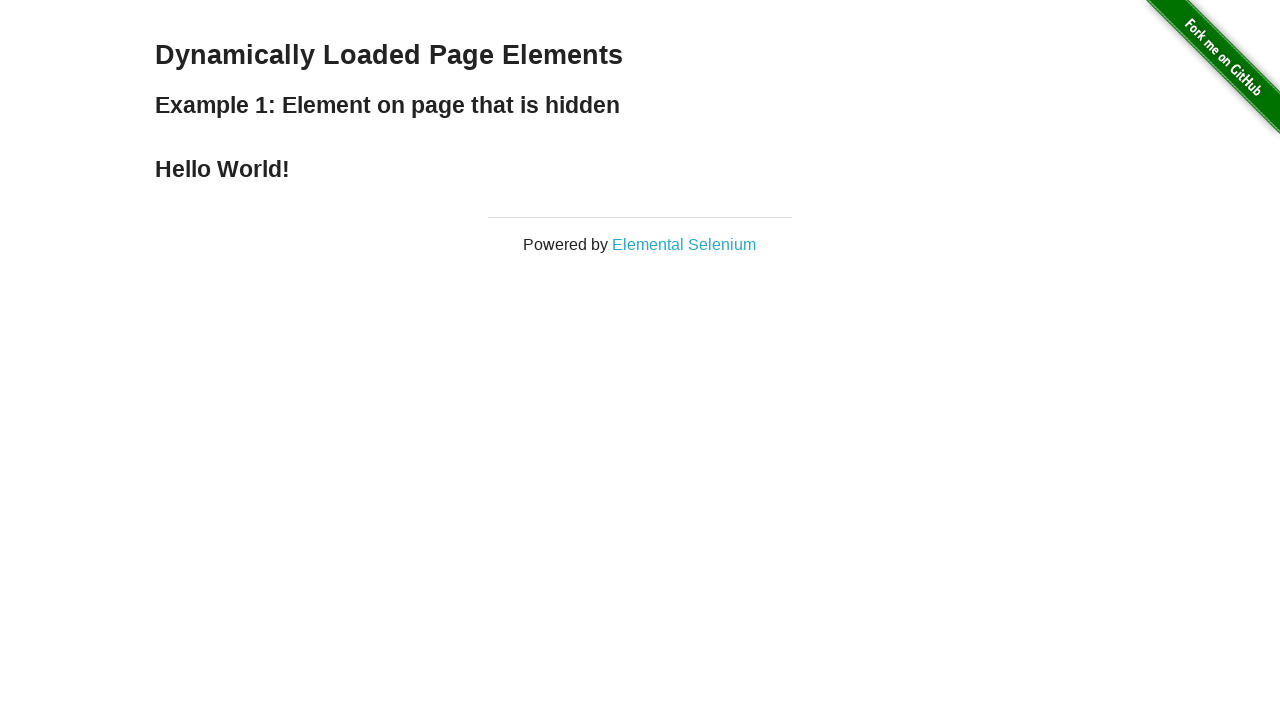

Located the finish h4 element
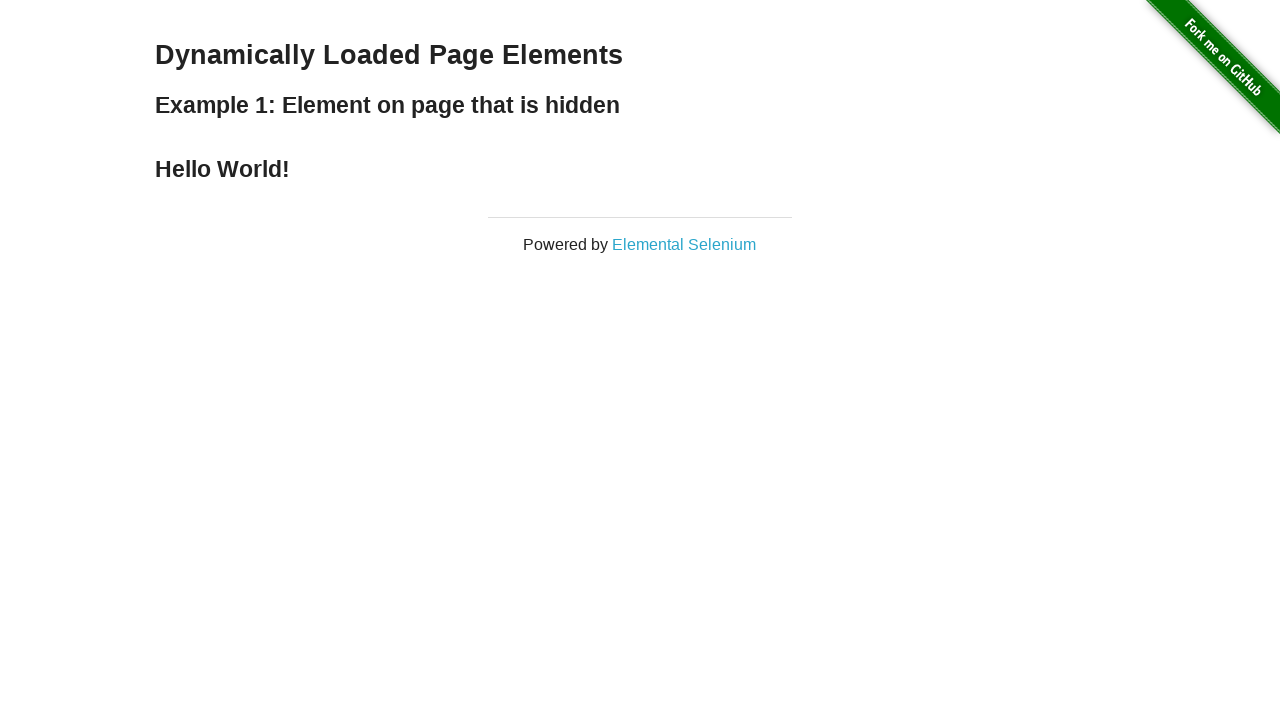

Verified that element contains 'Hello World!' text
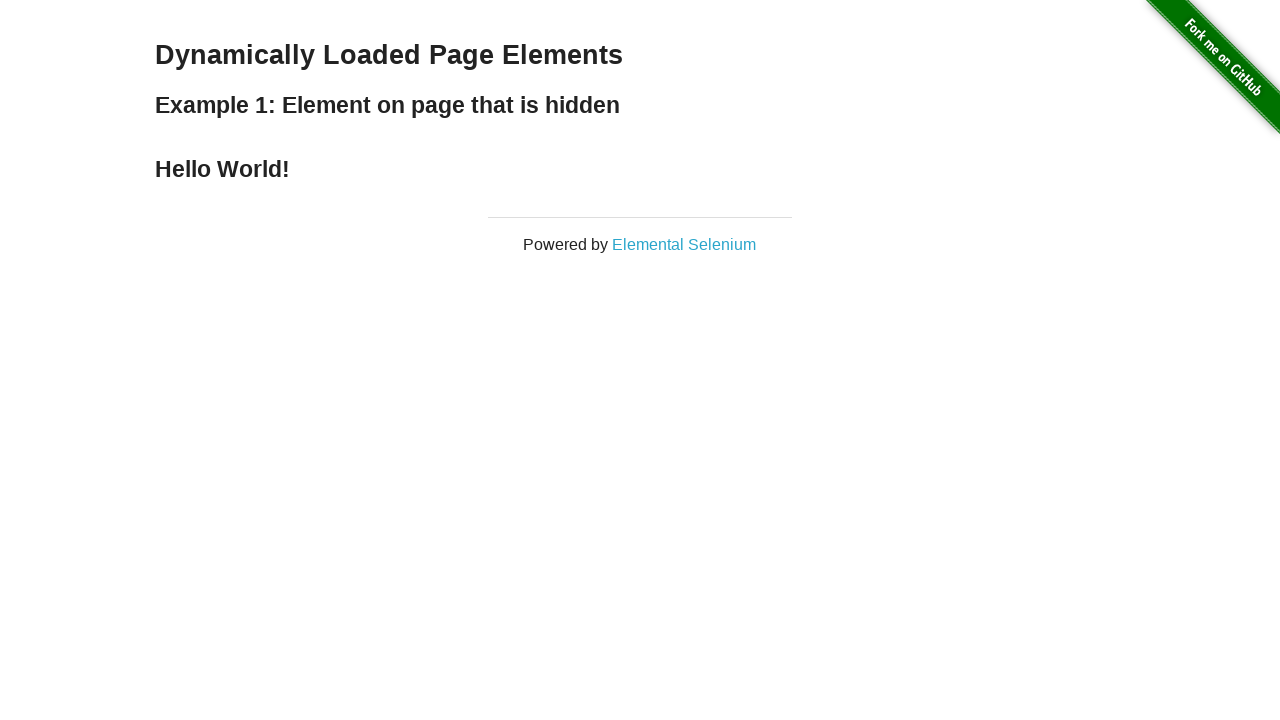

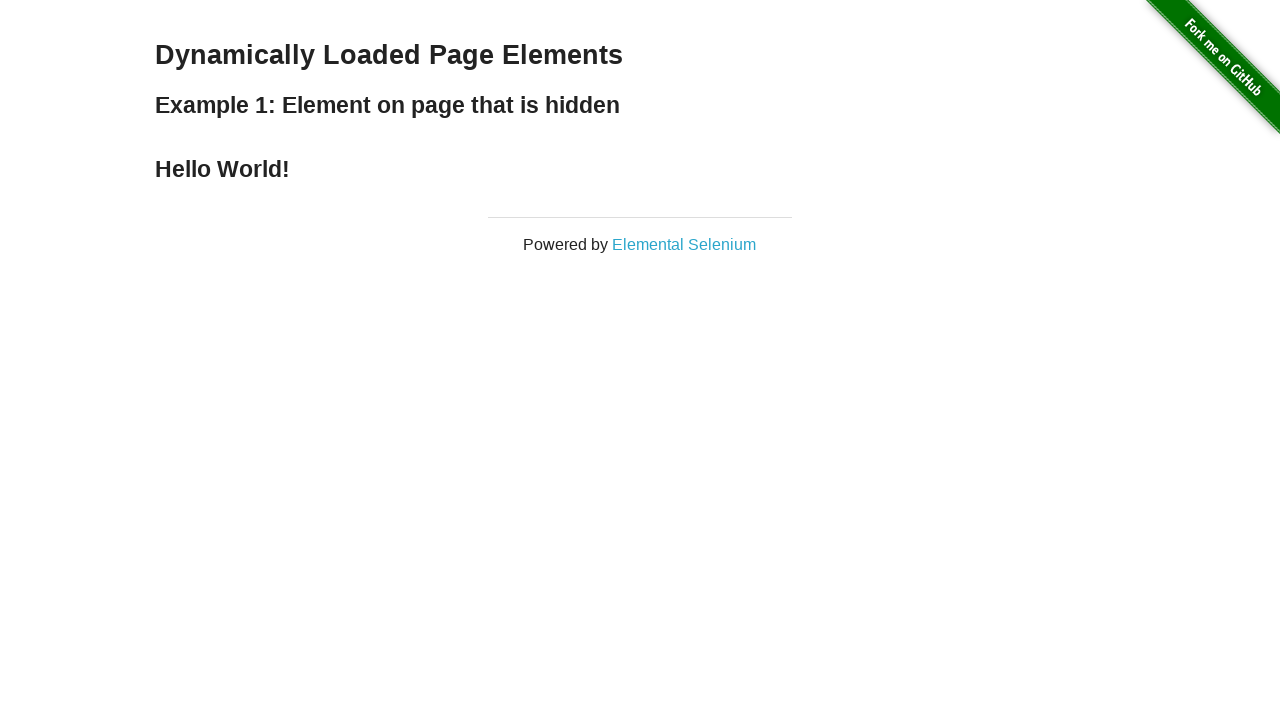